Tests the location autocomplete functionality on an astrologer registration page by typing a city name and selecting from the dropdown suggestions.

Starting URL: https://astrovastutalks.com/astrologer-register

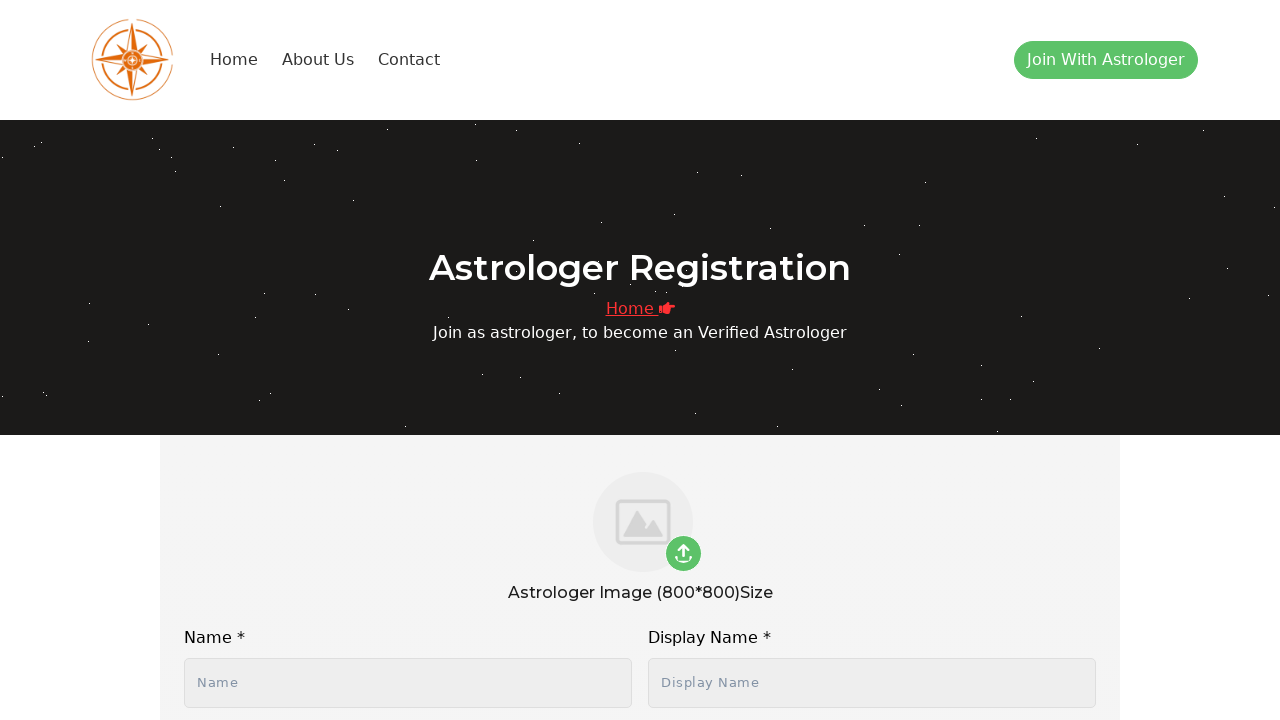

Filled autocomplete field with 'kota' on #autocomplete
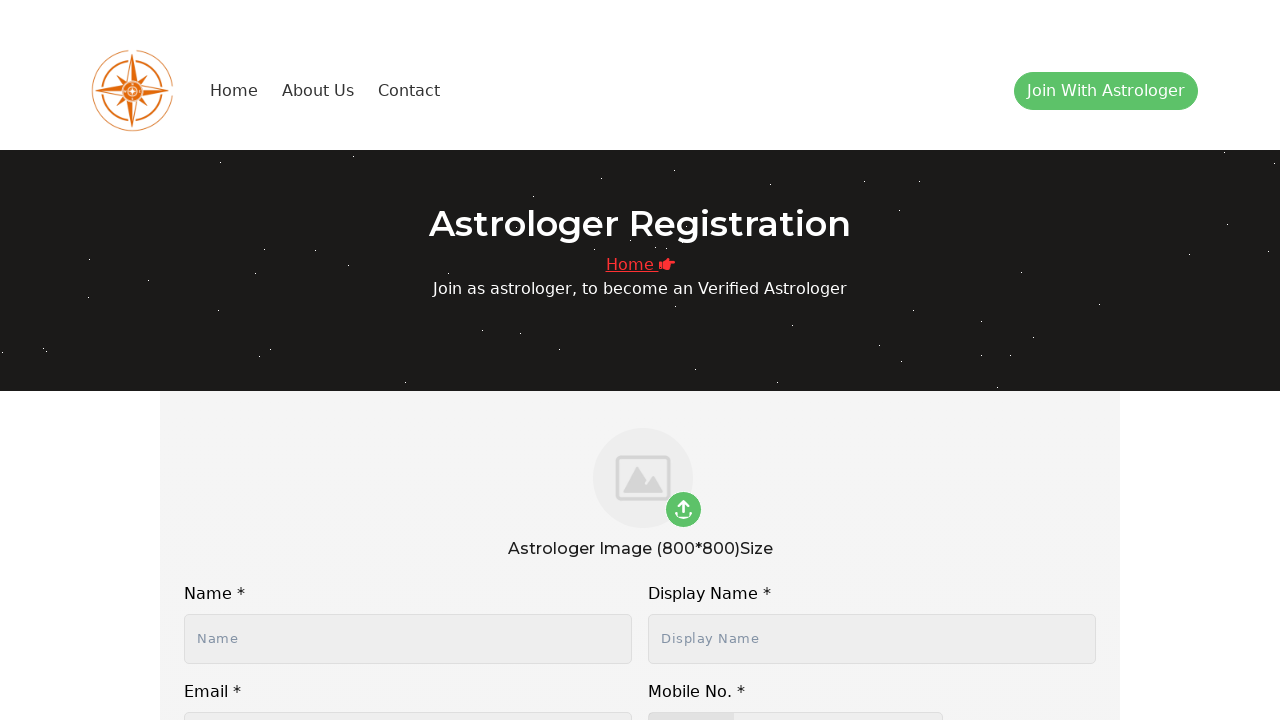

Waited 2 seconds for autocomplete suggestions to appear
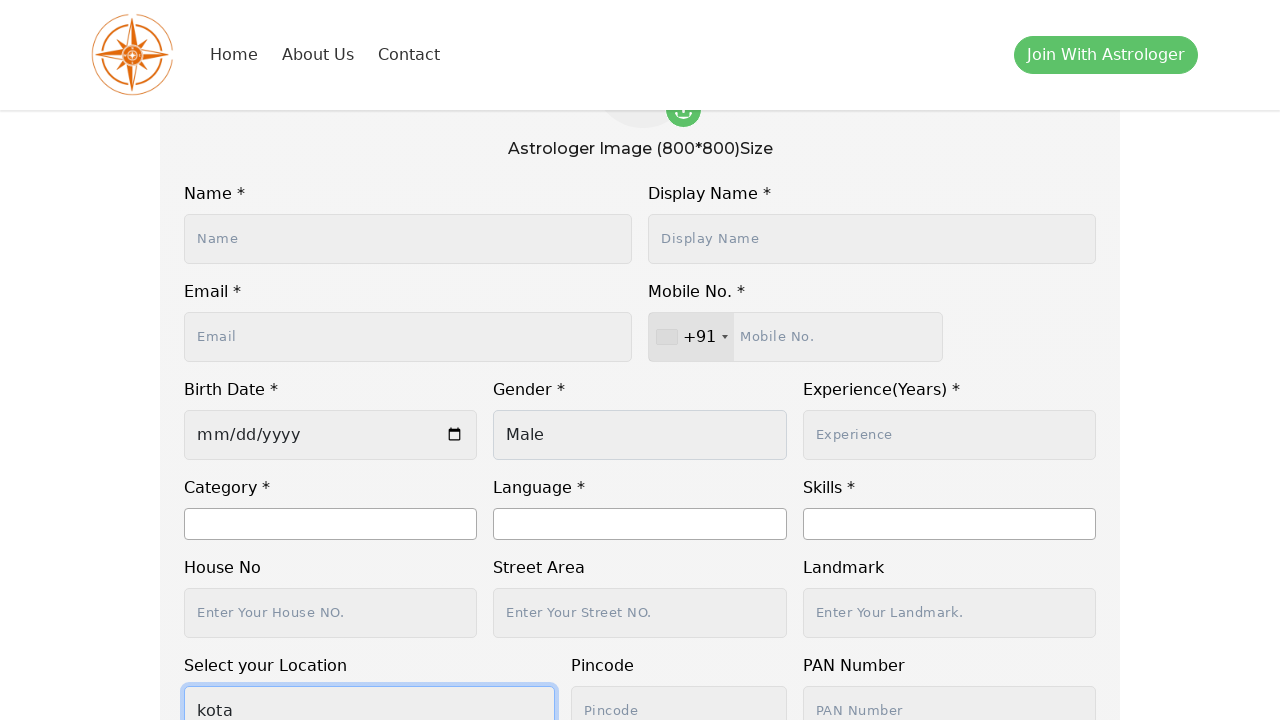

Located autocomplete suggestion options
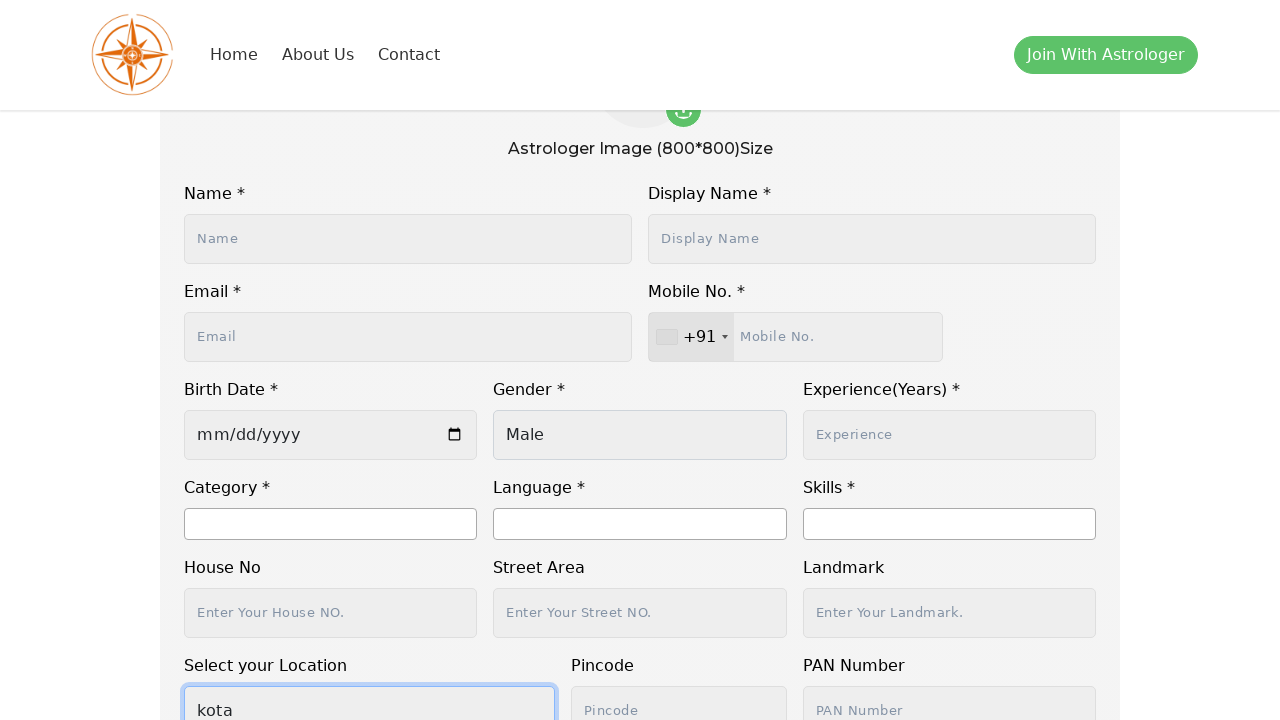

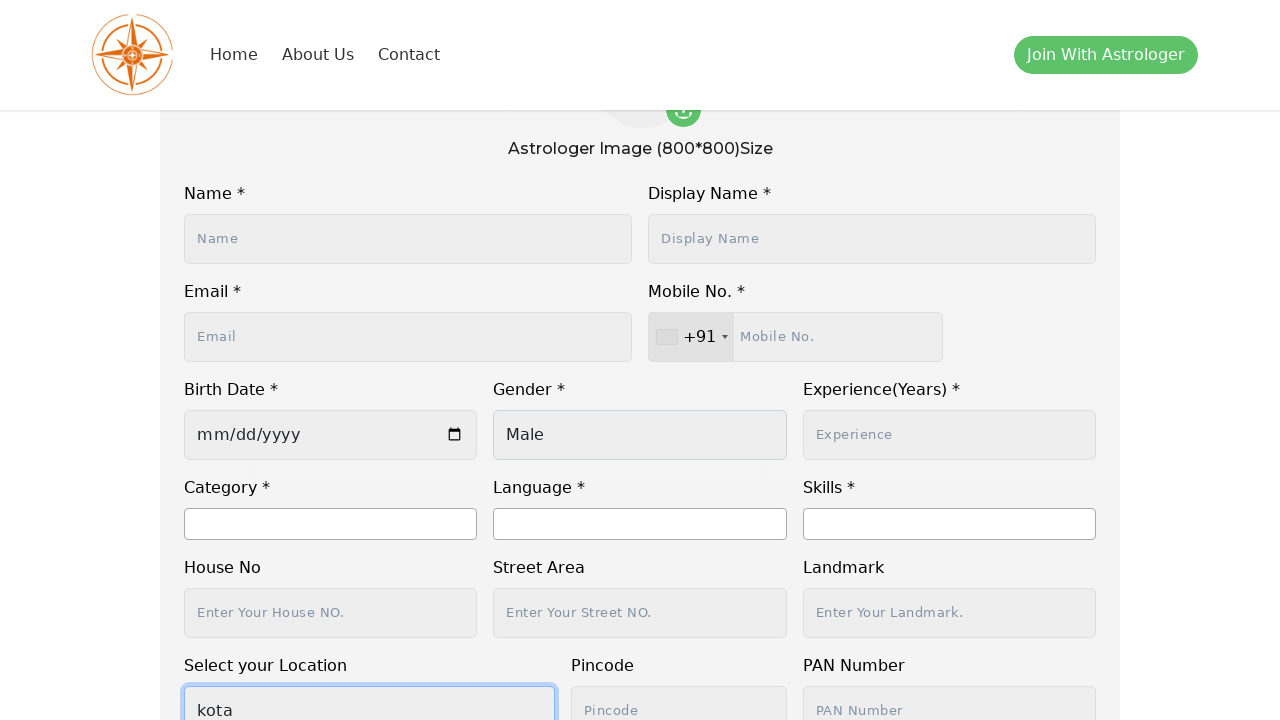